Tests registration form validation by submitting empty form fields and verifying that appropriate error messages are displayed for all required fields.

Starting URL: https://alada.vn/tai-khoan/dang-ky.html

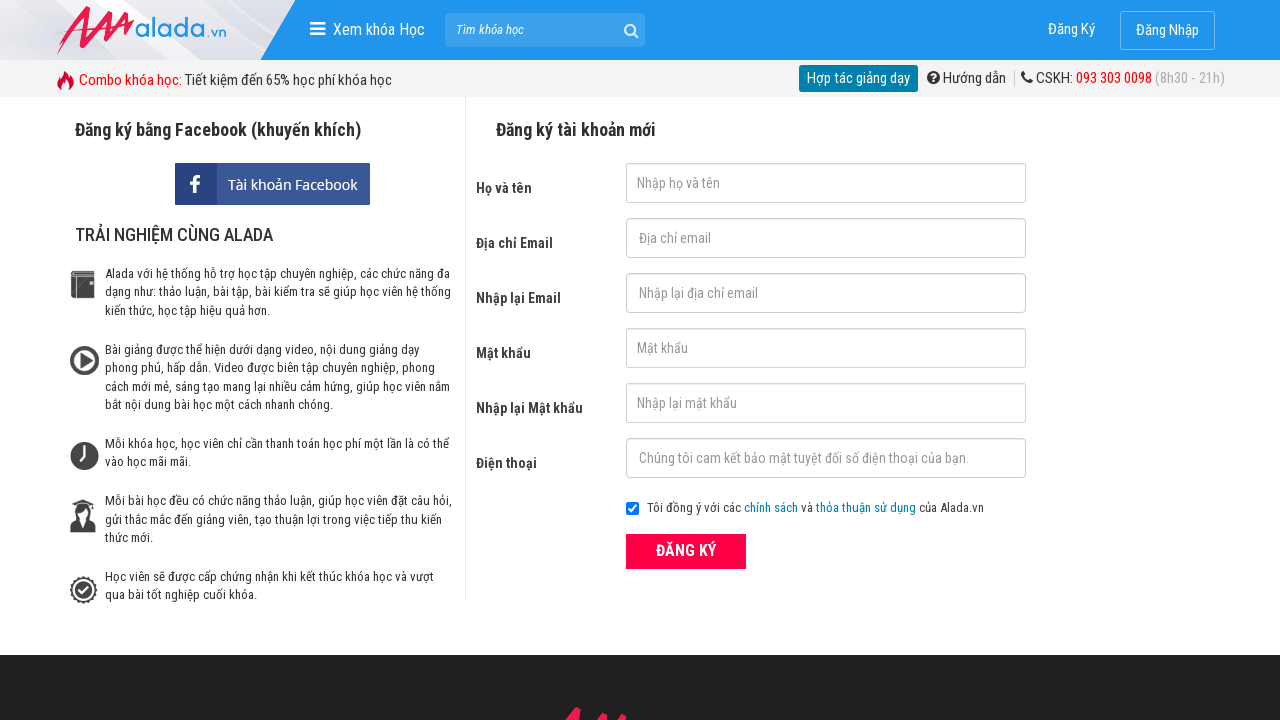

Cleared first name field on #txtFirstname
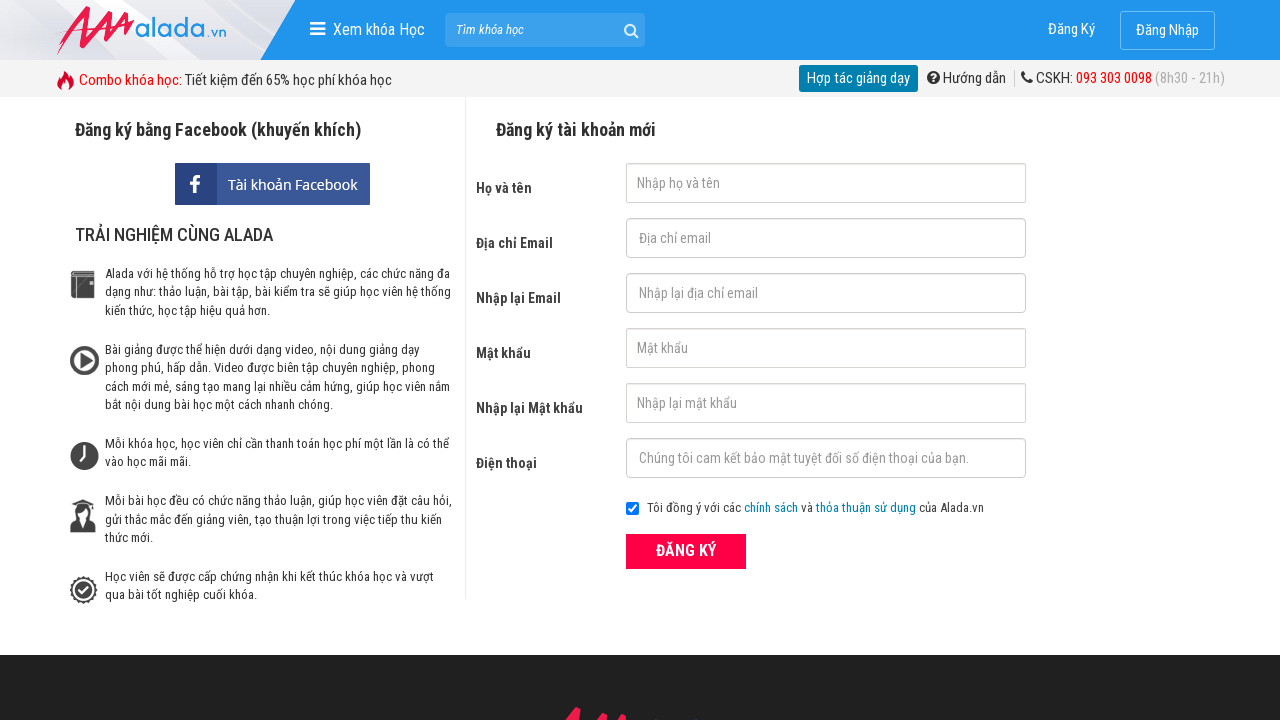

Cleared email field on #txtEmail
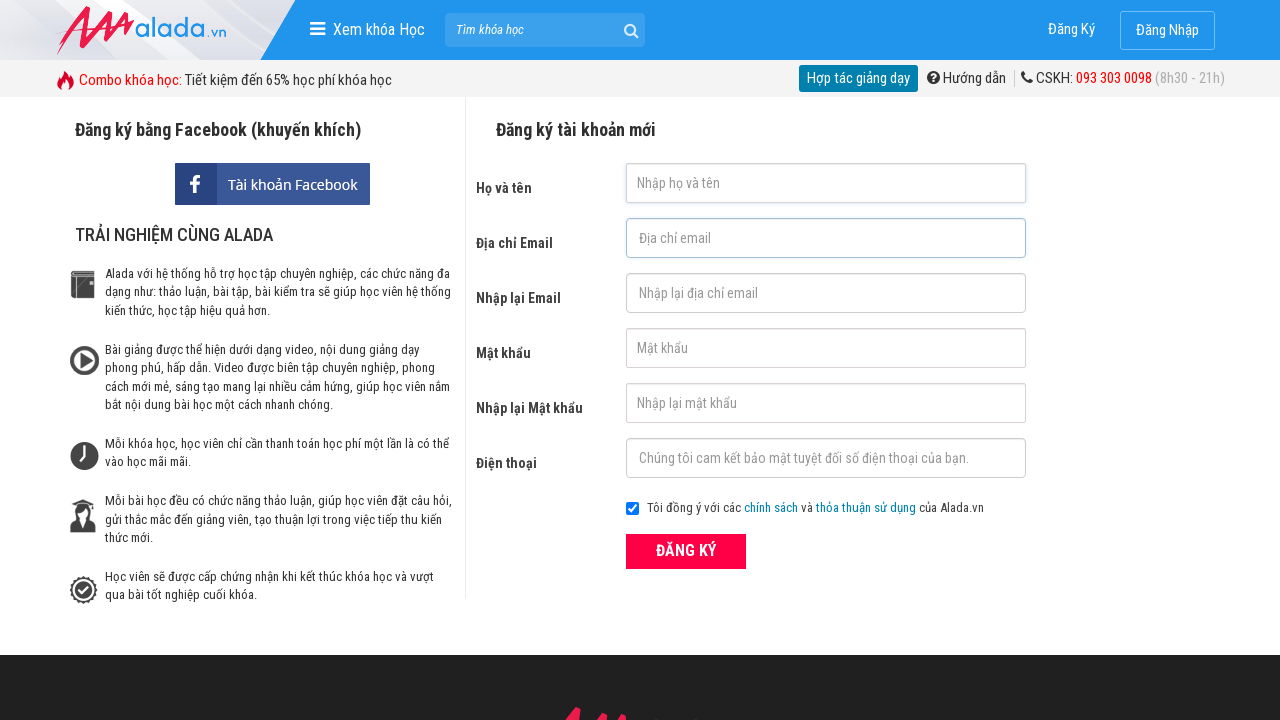

Cleared confirm email field on #txtCEmail
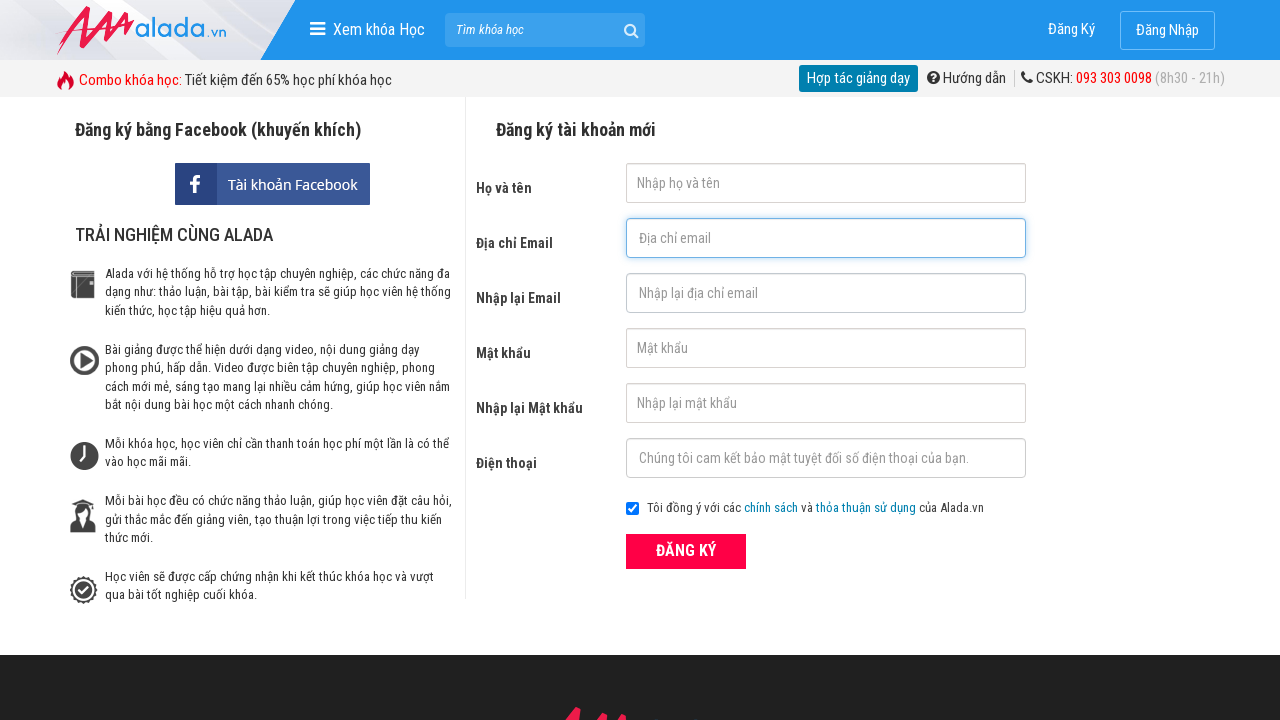

Cleared password field on #txtPassword
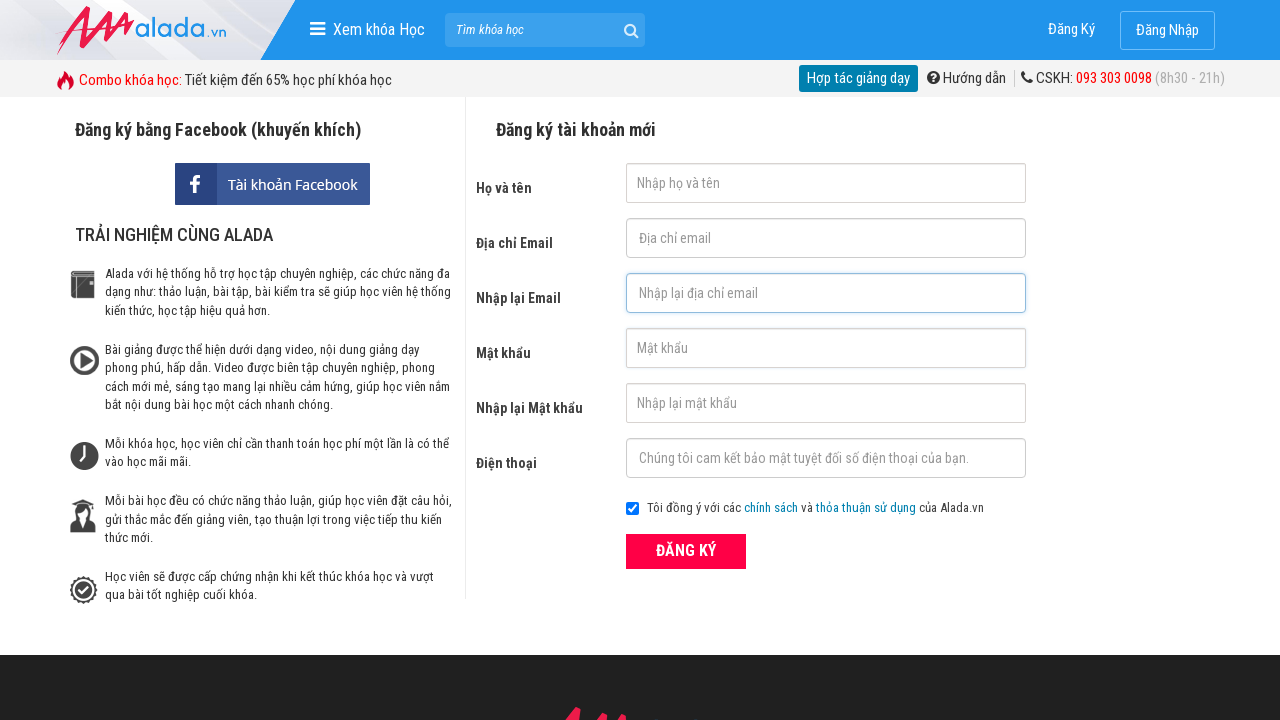

Cleared confirm password field on #txtCPassword
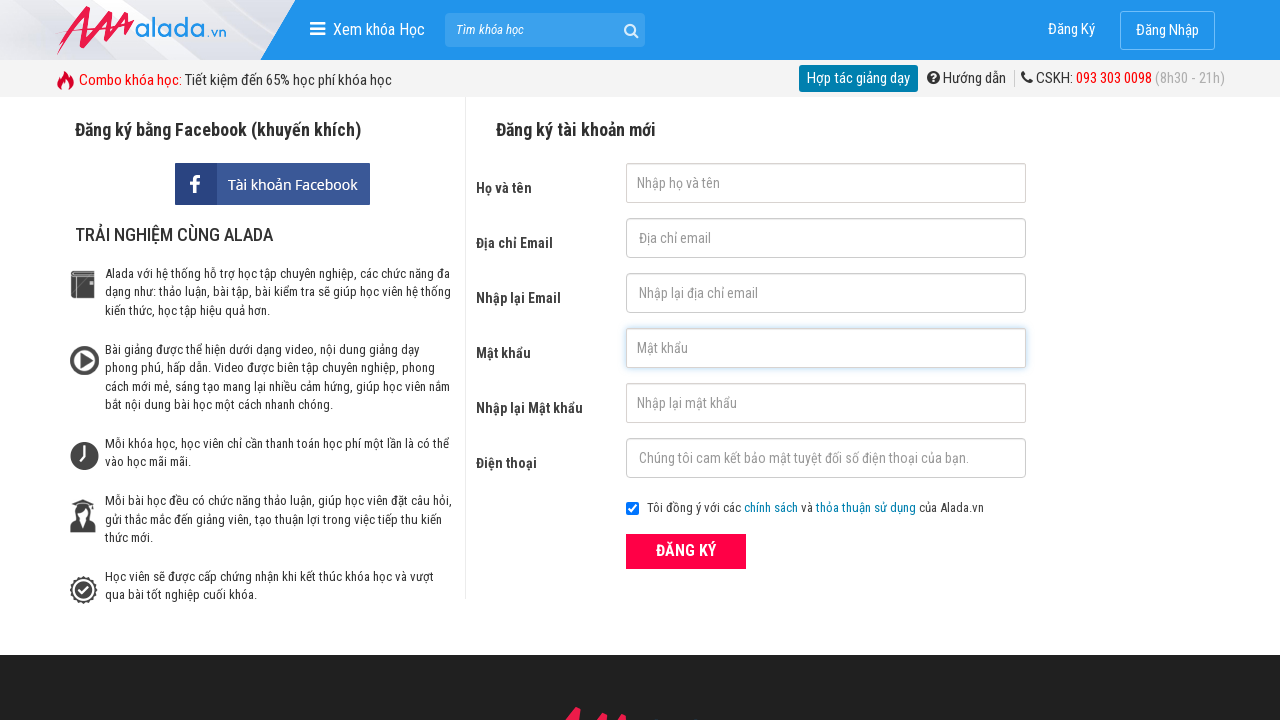

Cleared phone field on #txtPhone
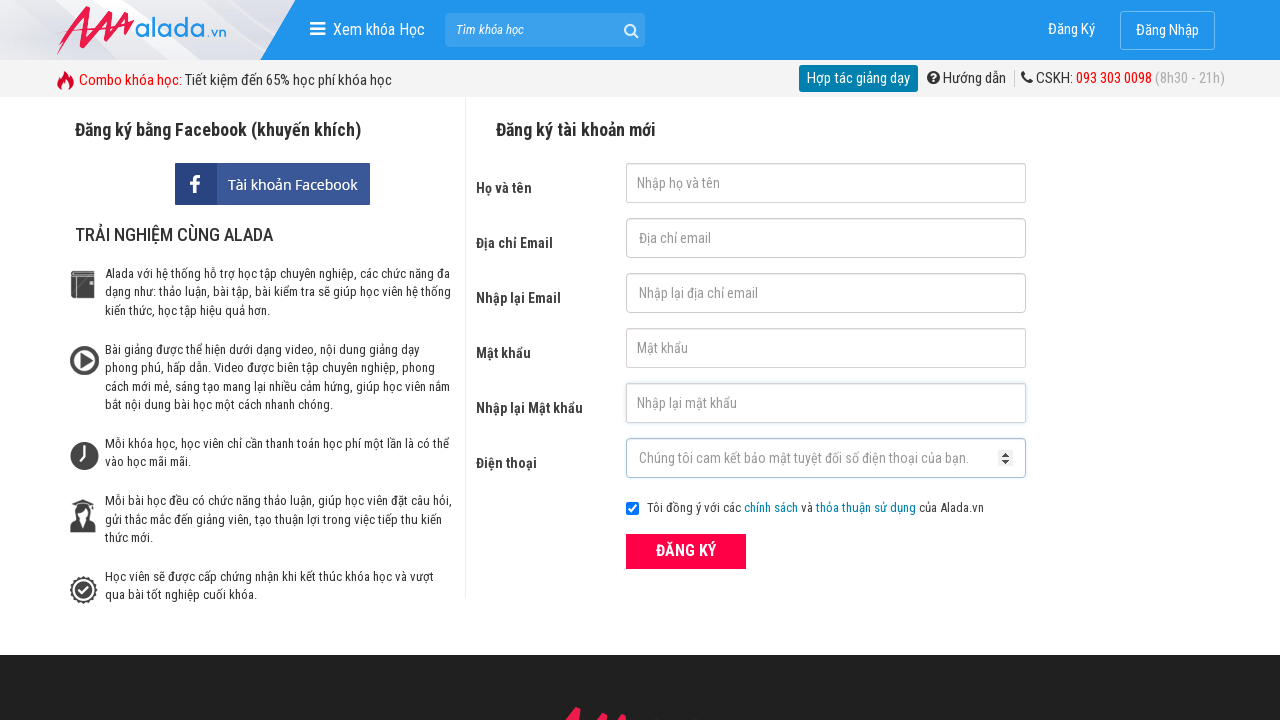

Clicked register button with empty form fields at (686, 551) on xpath=//button[text()='ĐĂNG KÝ' and @type='submit']
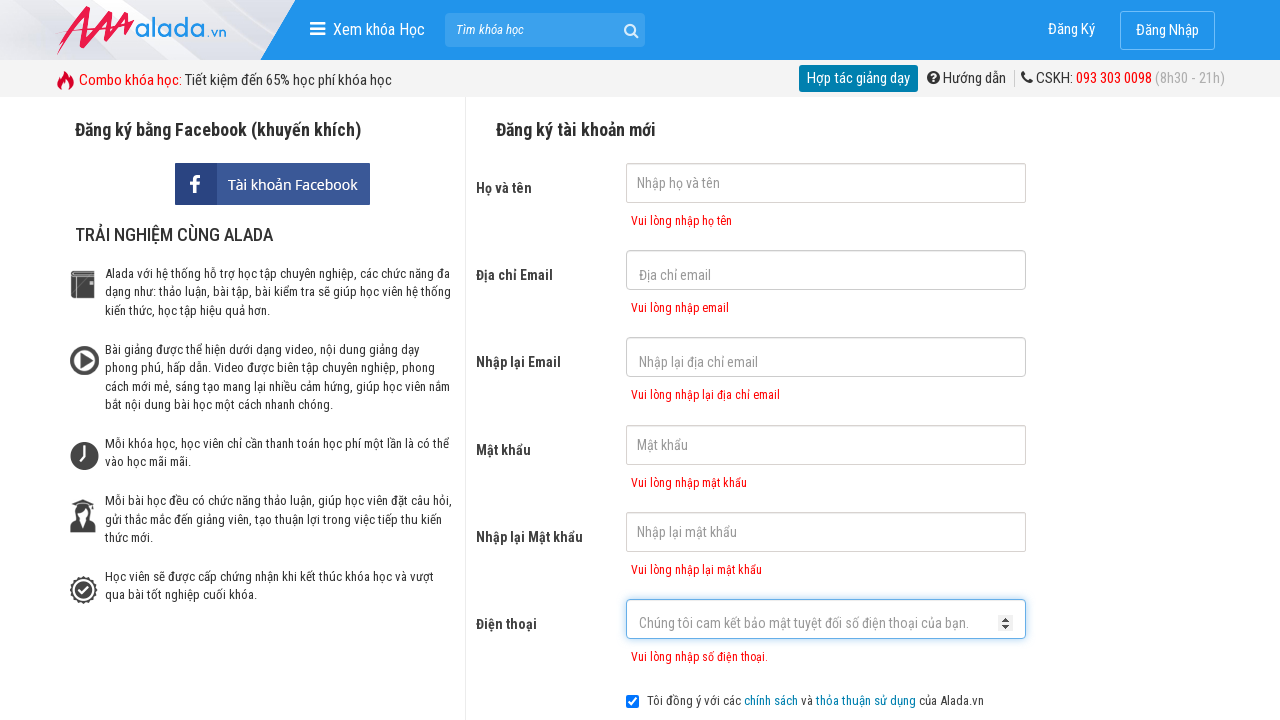

First name error message appeared
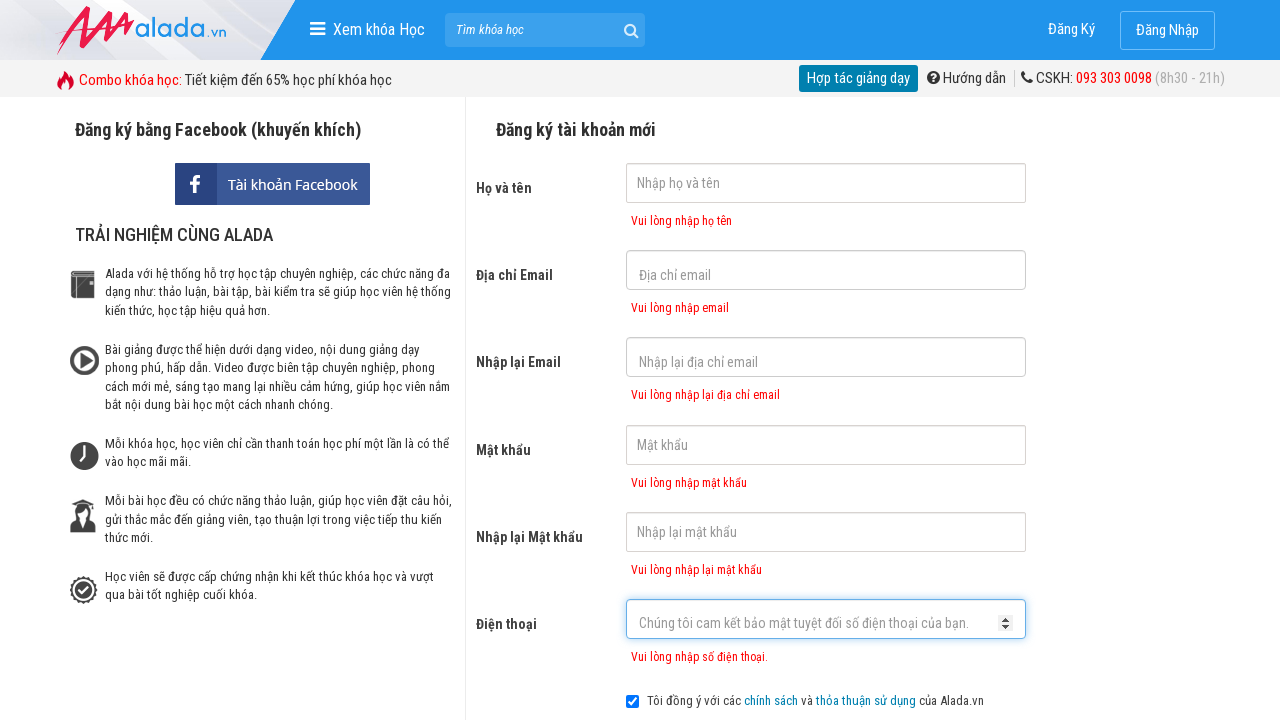

Email error message appeared
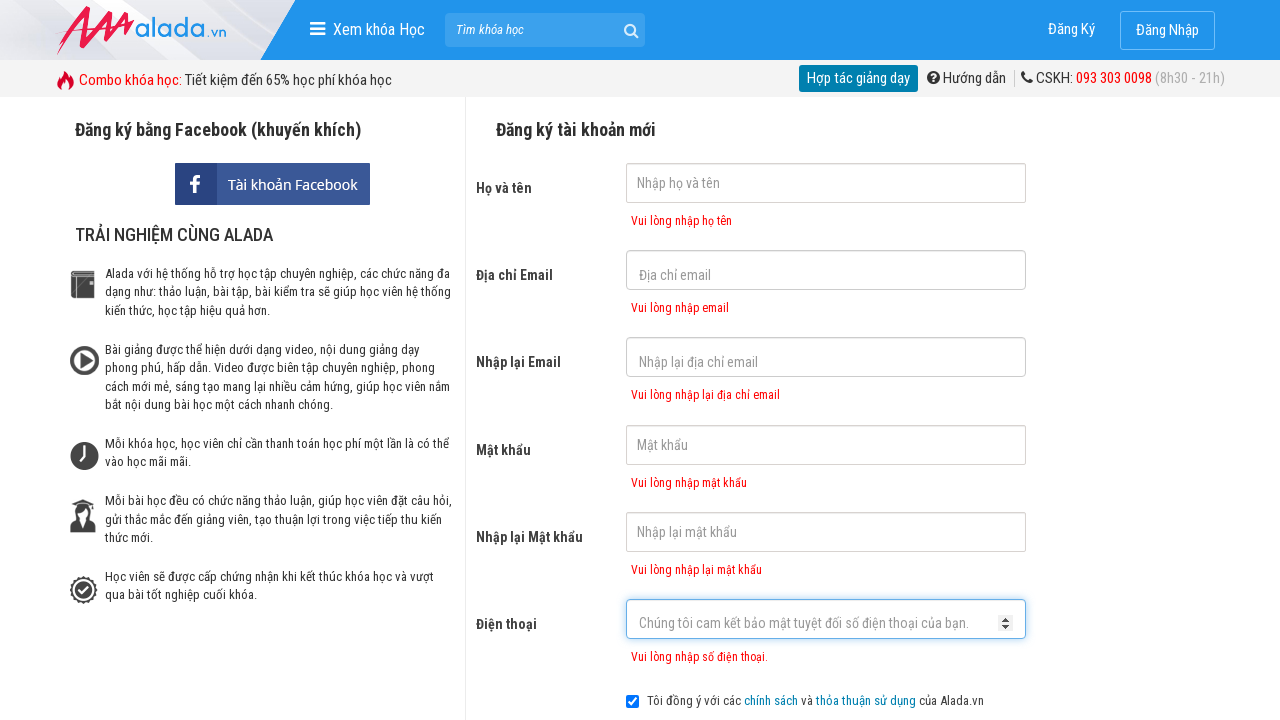

Confirm email error message appeared
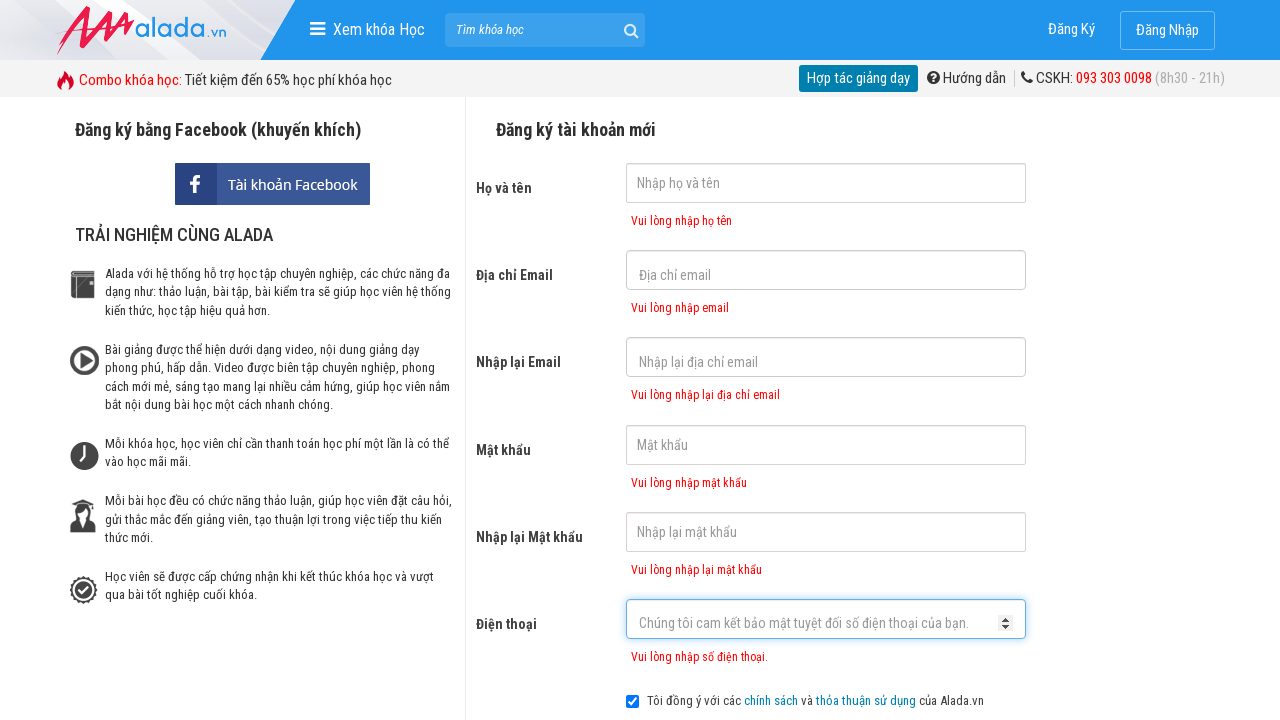

Password error message appeared
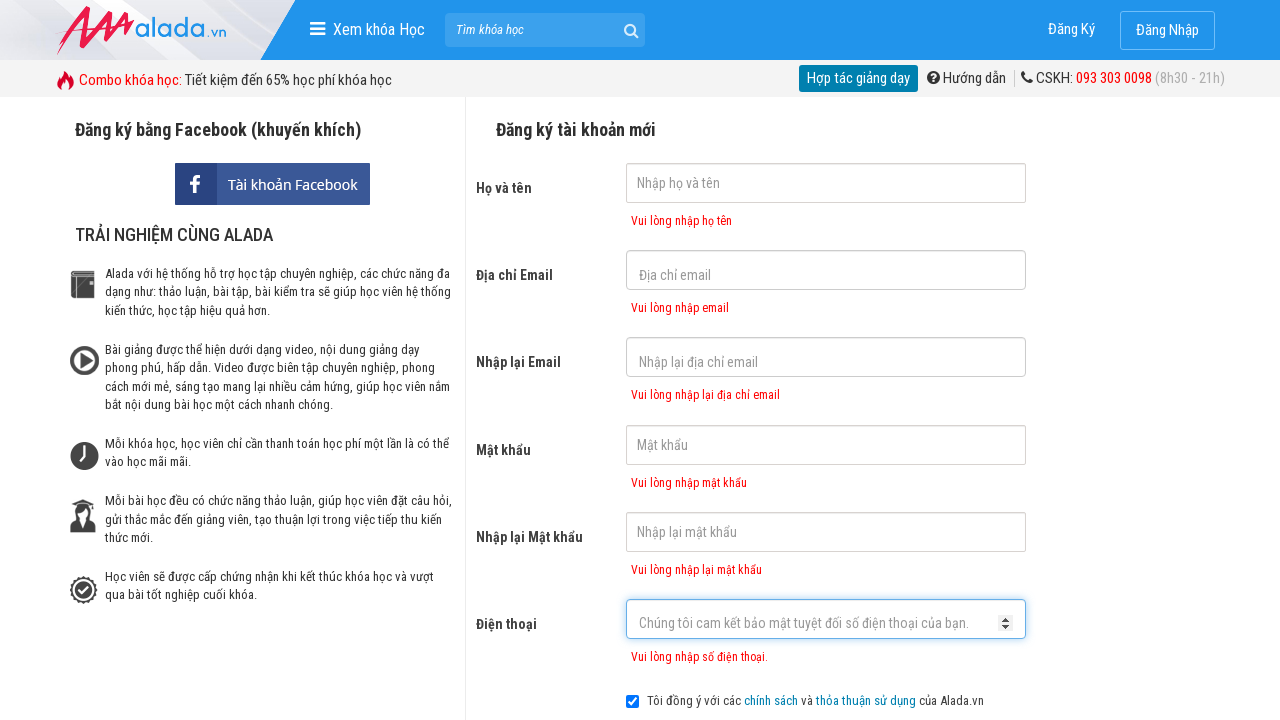

Confirm password error message appeared
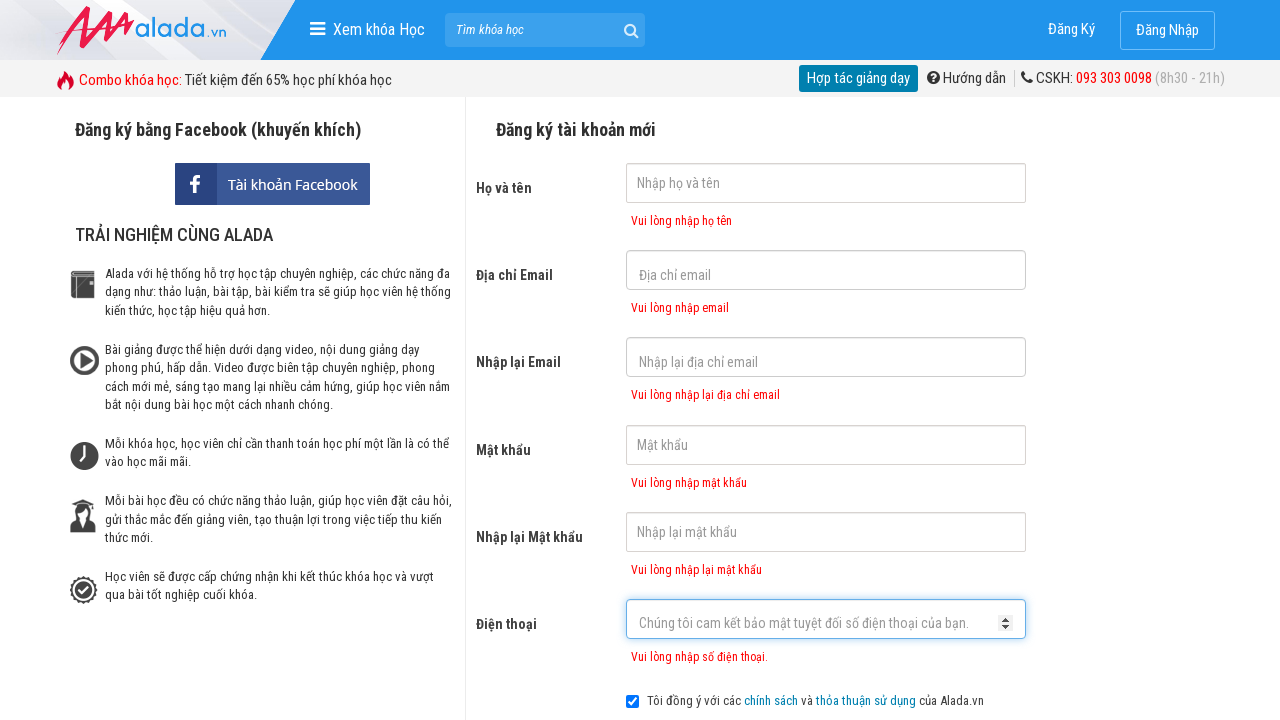

Phone error message appeared
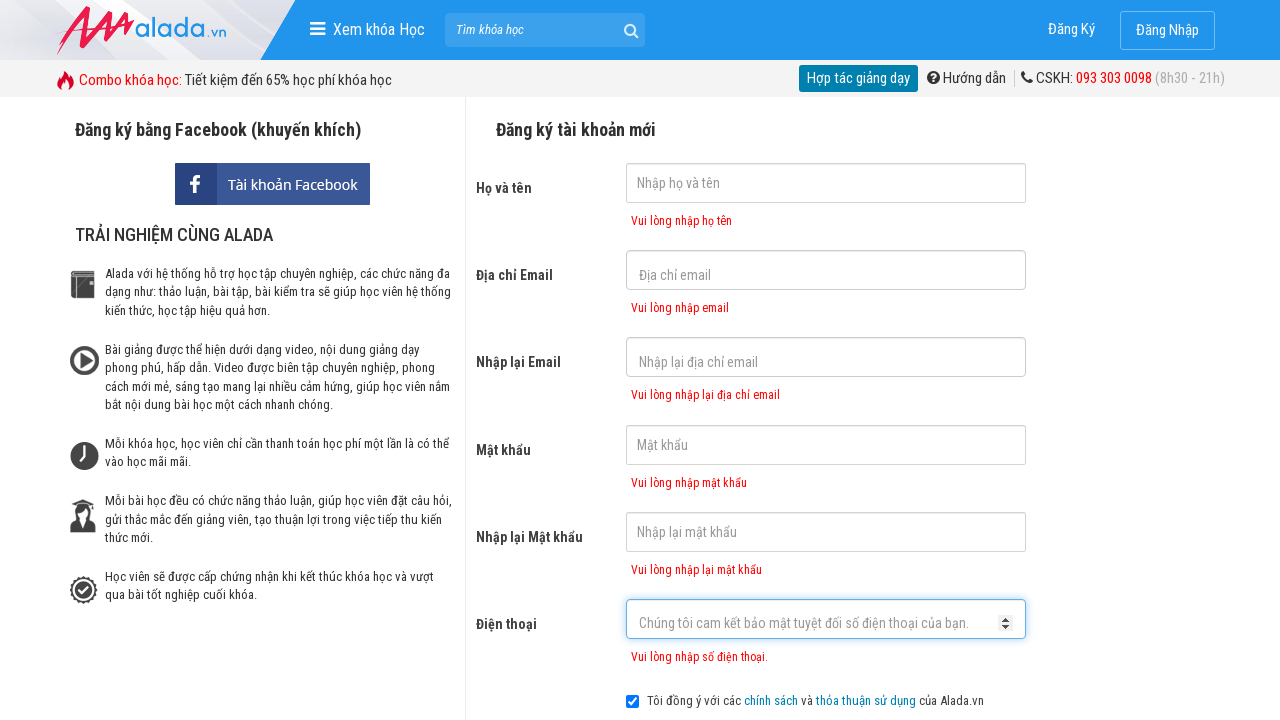

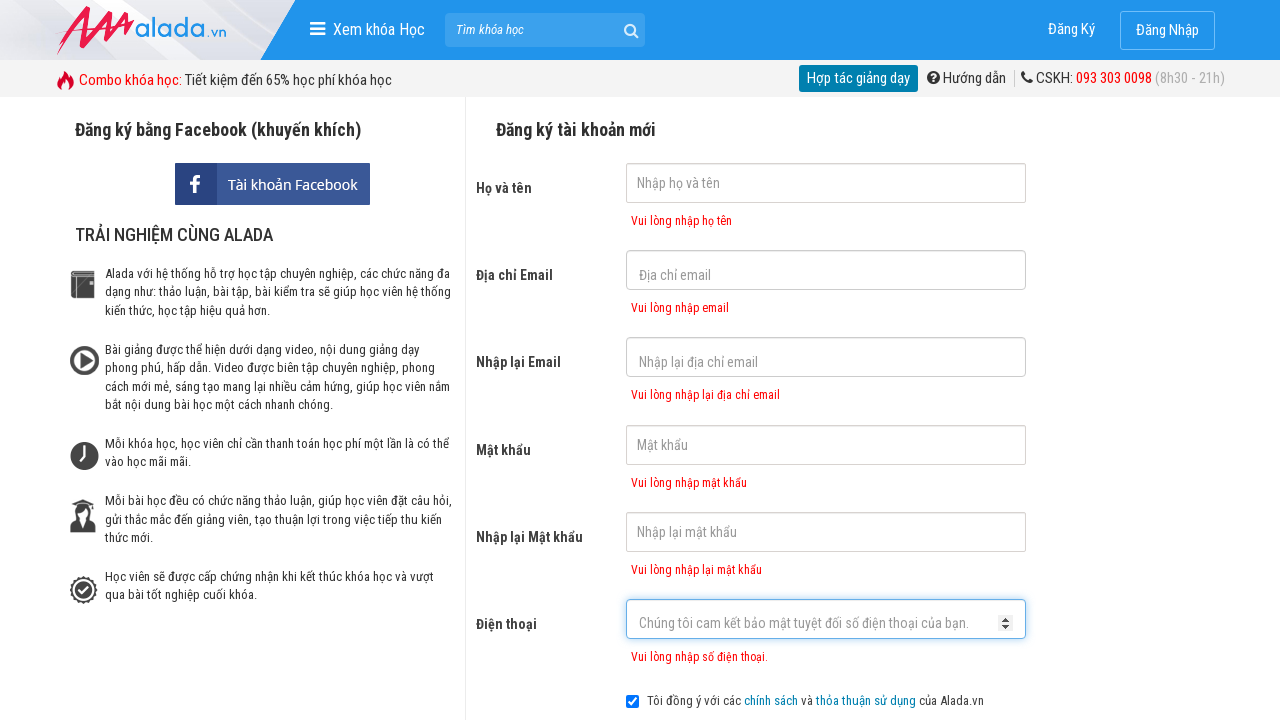